Tests iframe handling on DemoQA by navigating to the Frames page, switching between two iframes, verifying content in the first frame, and performing a scroll action in the second frame.

Starting URL: https://demoqa.com

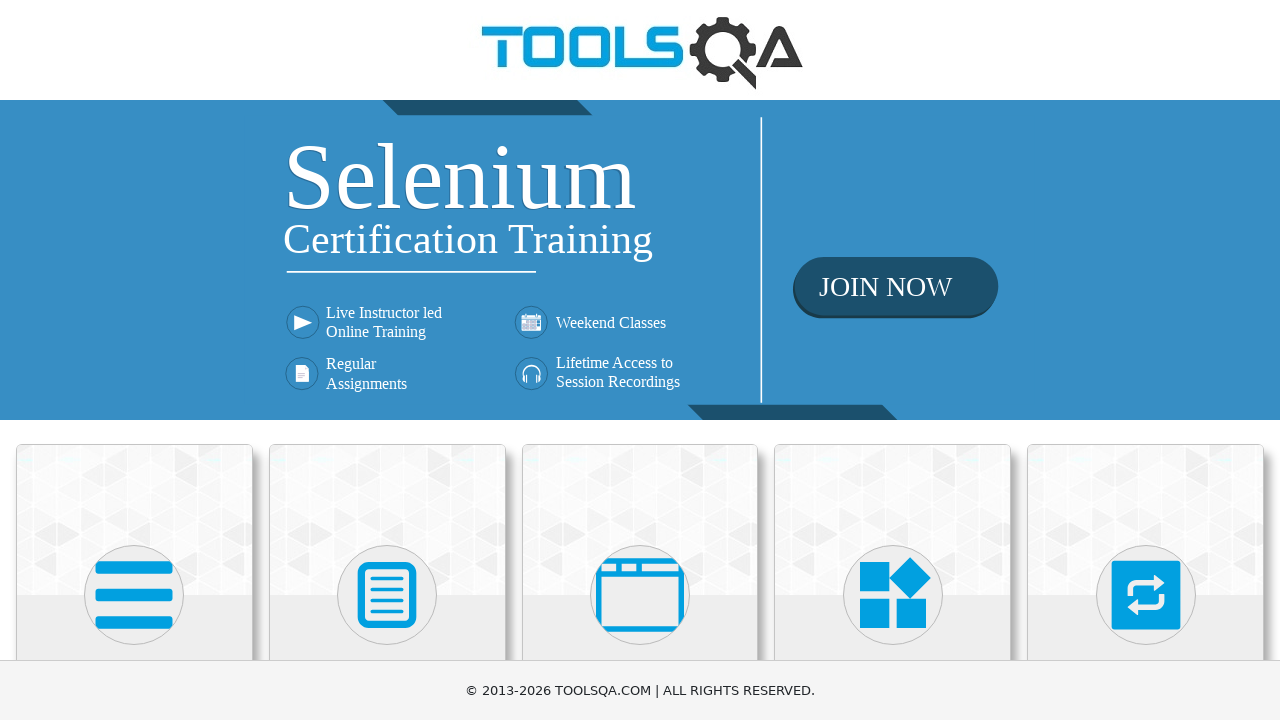

Clicked on 'Alerts, Frame & Windows' card on homepage at (640, 360) on text=Alerts, Frame & Windows
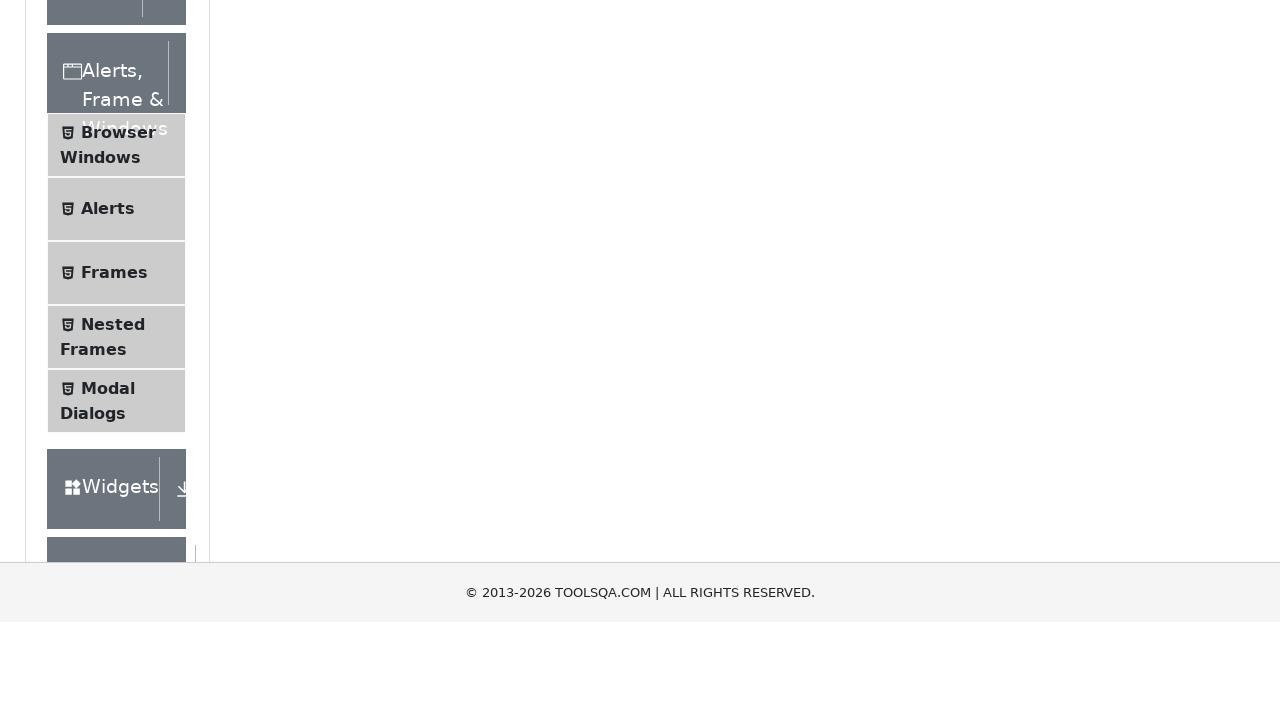

Clicked on 'Frames' in the left menu at (114, 565) on text=Frames
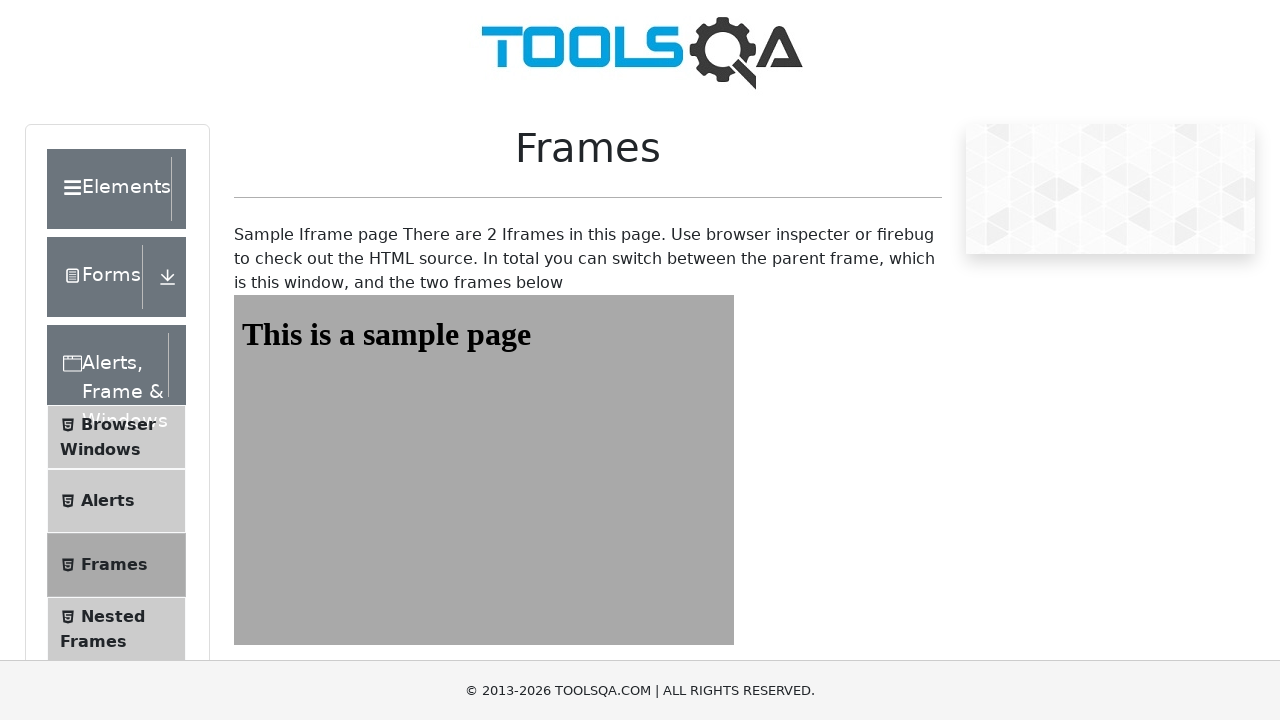

Frames page loaded and first frame element is visible
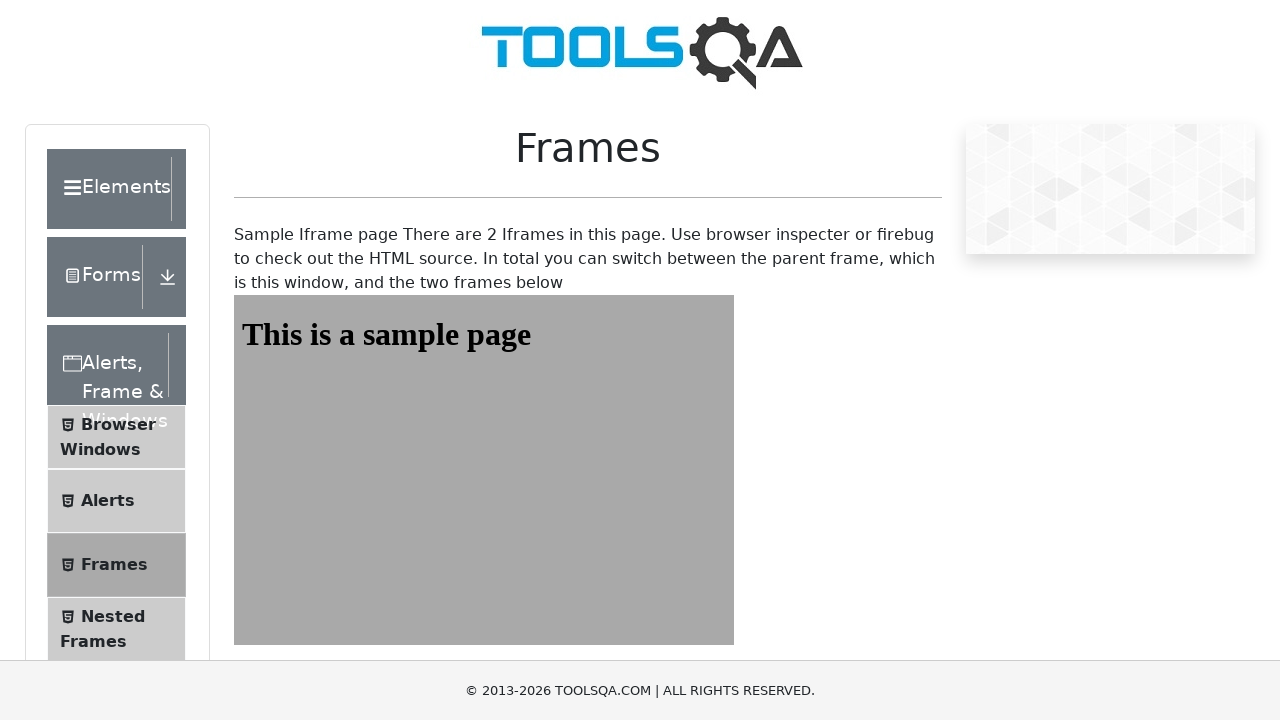

Located first iframe (#frame1)
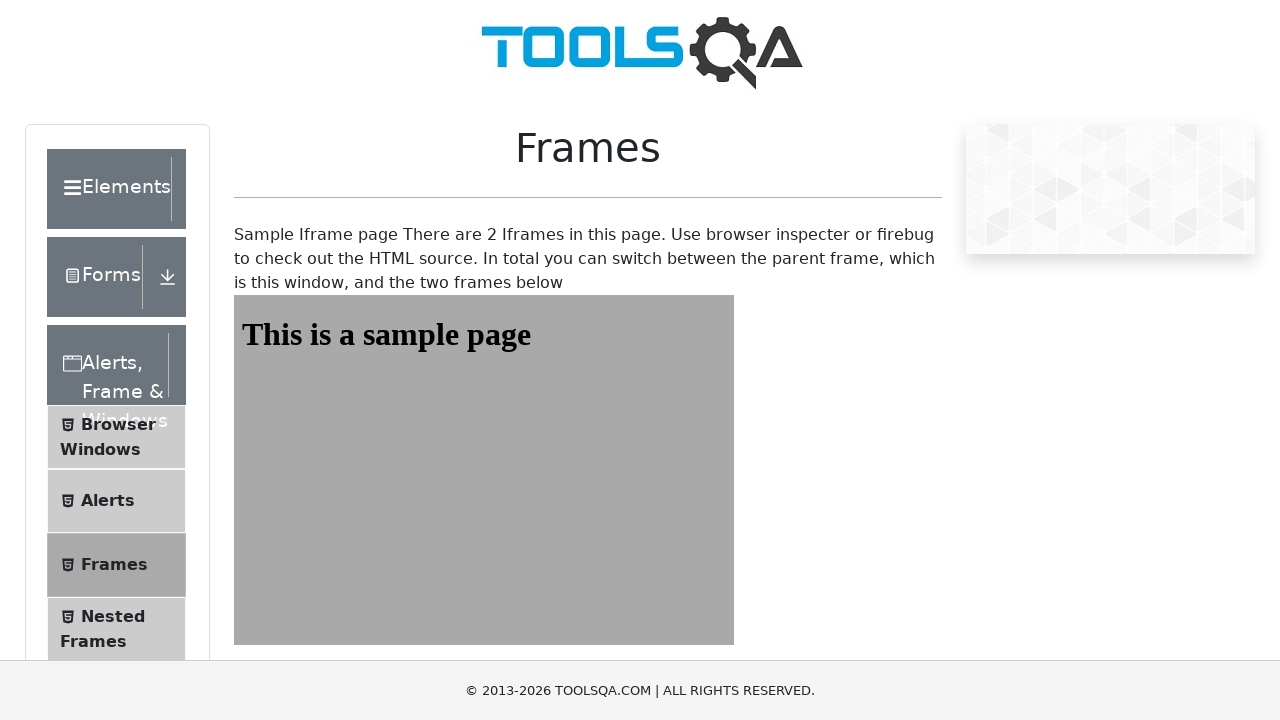

Retrieved heading text from first frame: 'This is a sample page'
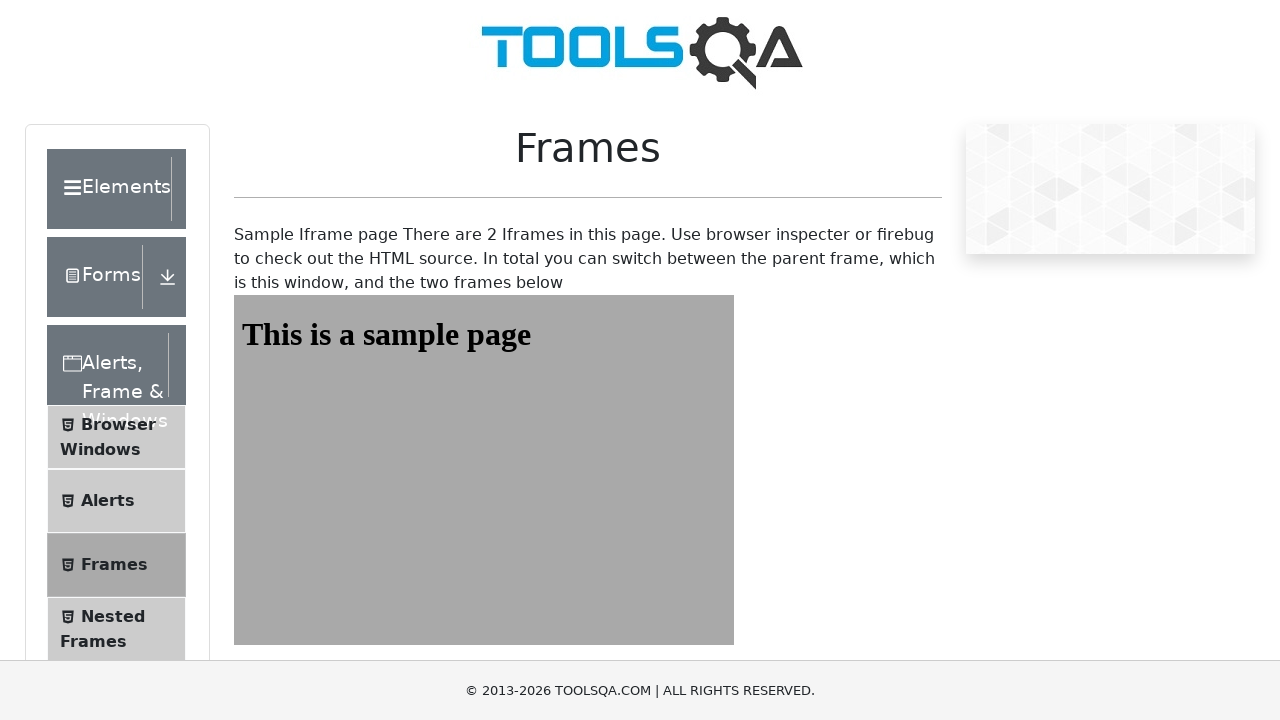

Verified heading text in first frame matches expected content
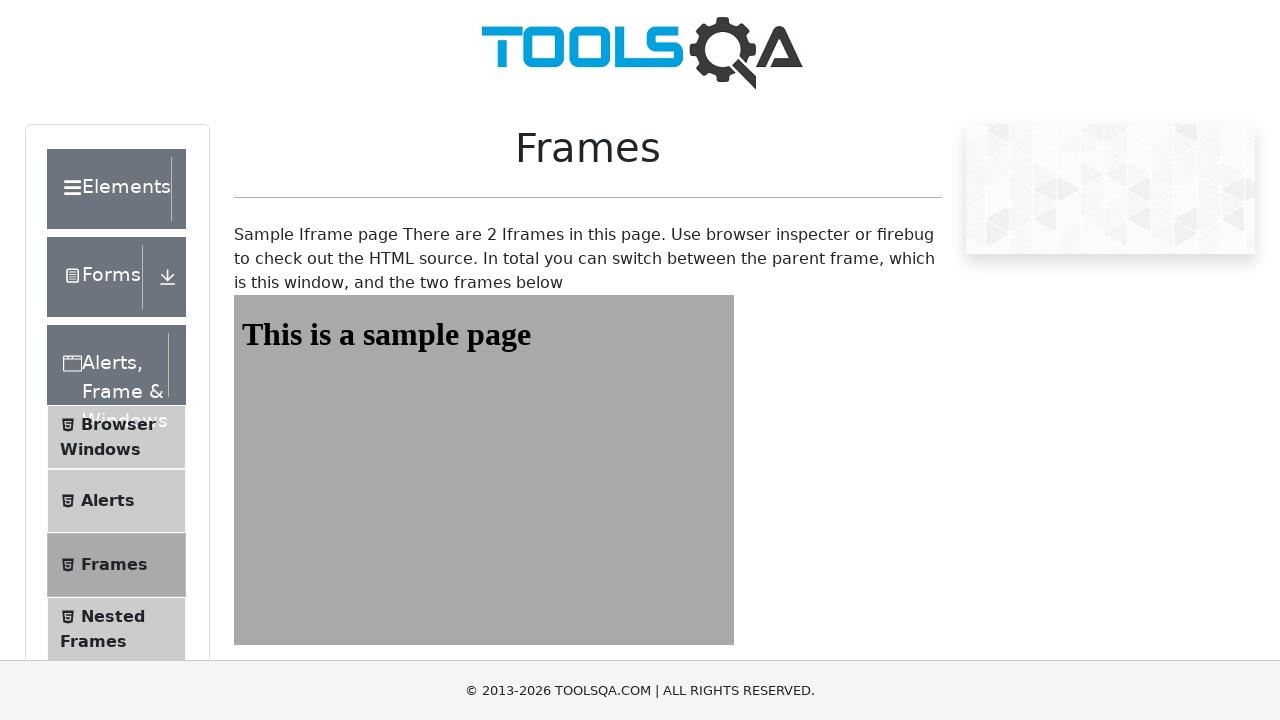

Located second iframe (#frame2)
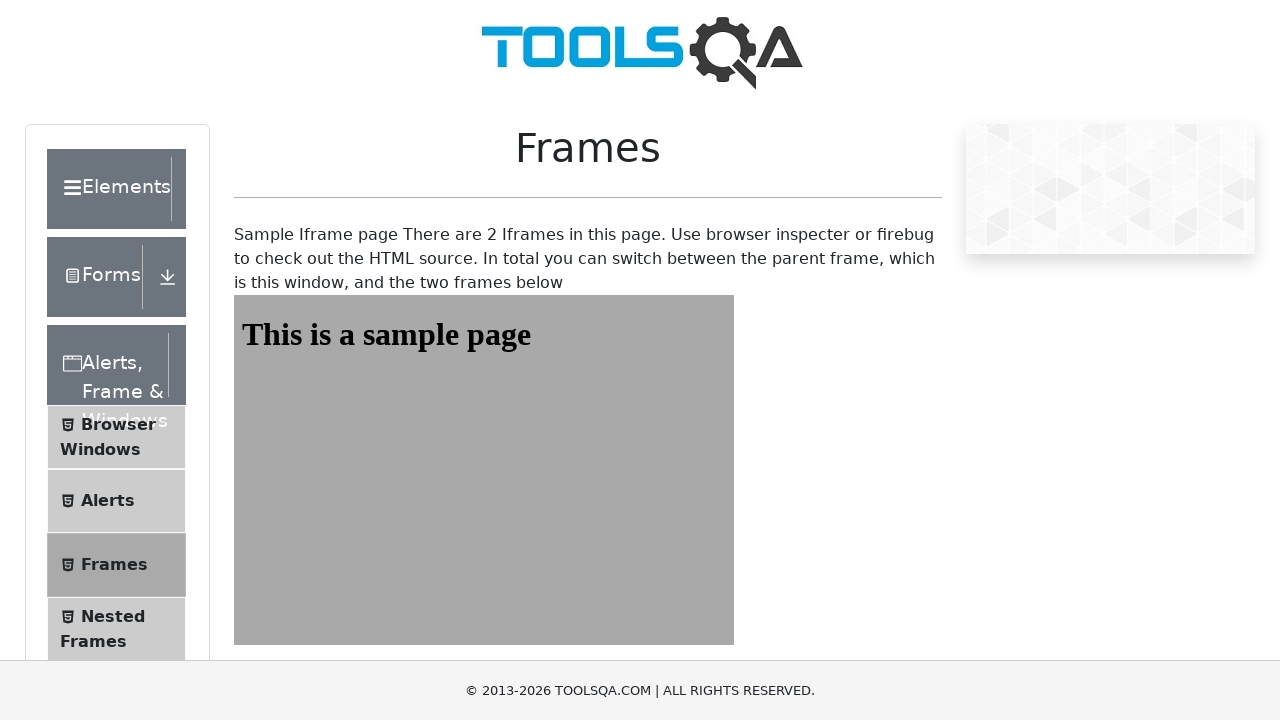

Scrolled sample heading into view in second frame
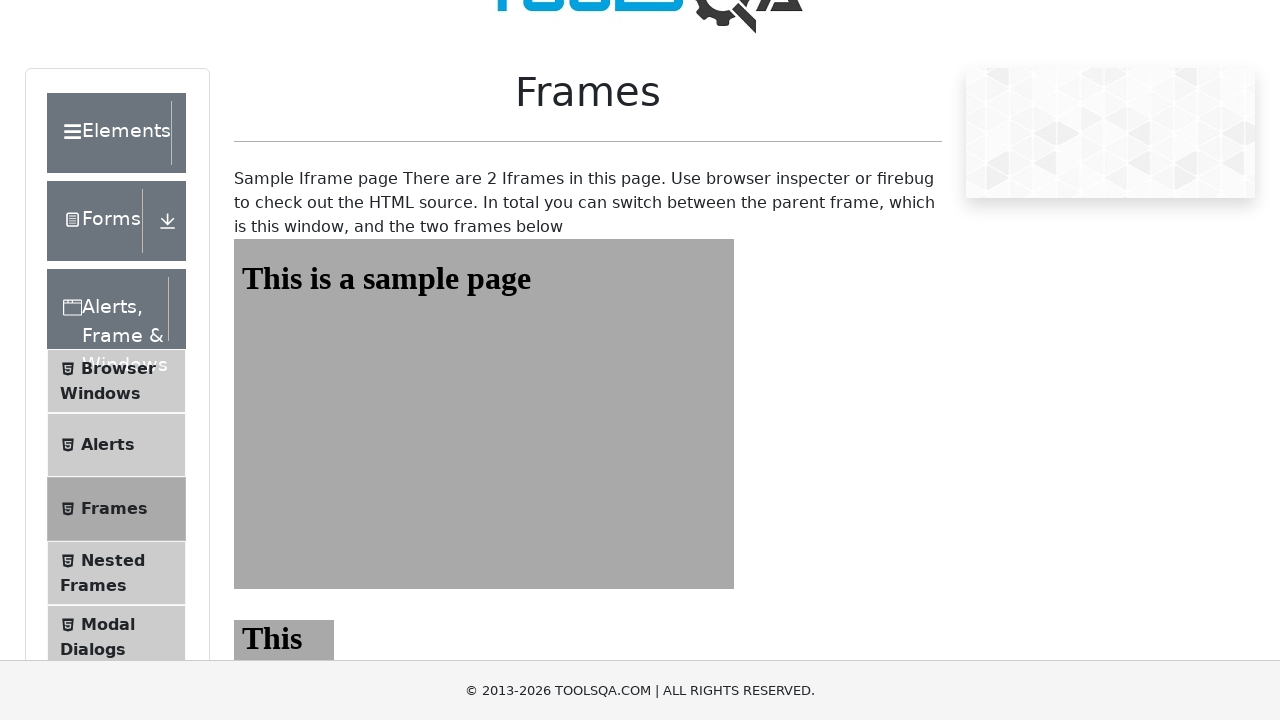

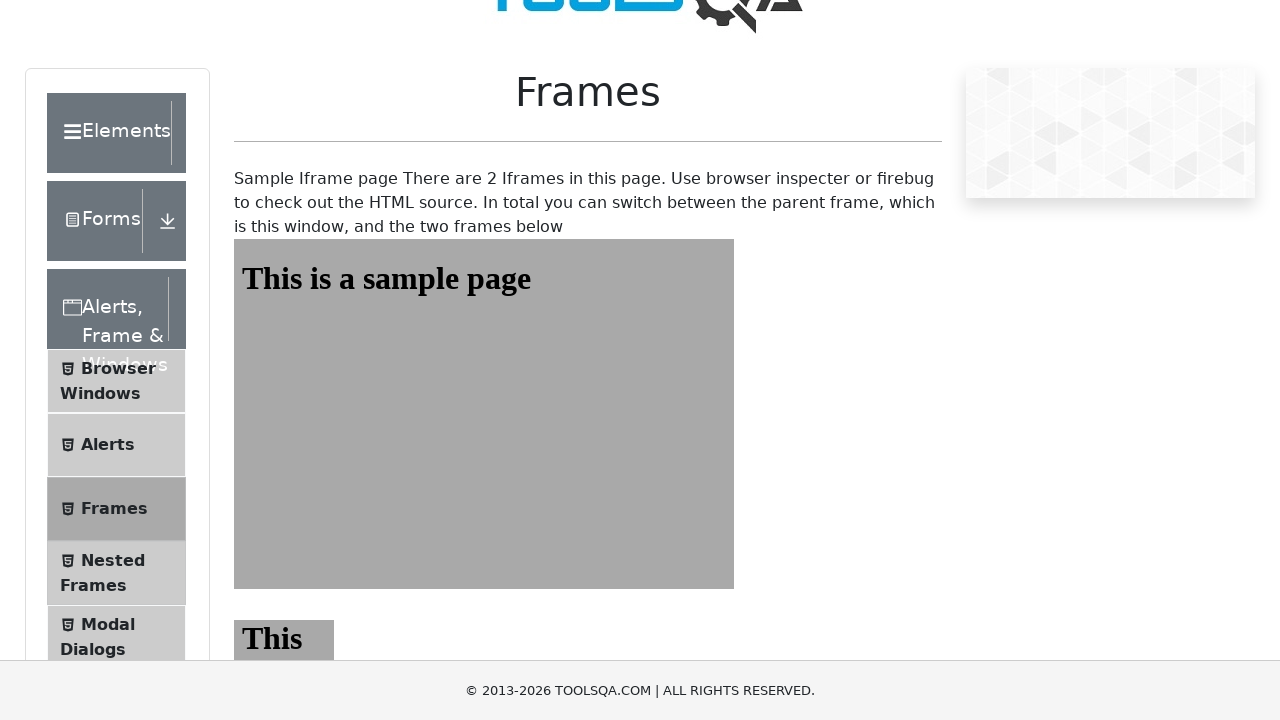